Tests right-click context menu functionality by right-clicking on an image and navigating through nested menu items

Starting URL: https://deluxe-menu.com/popup-mode-sample.html

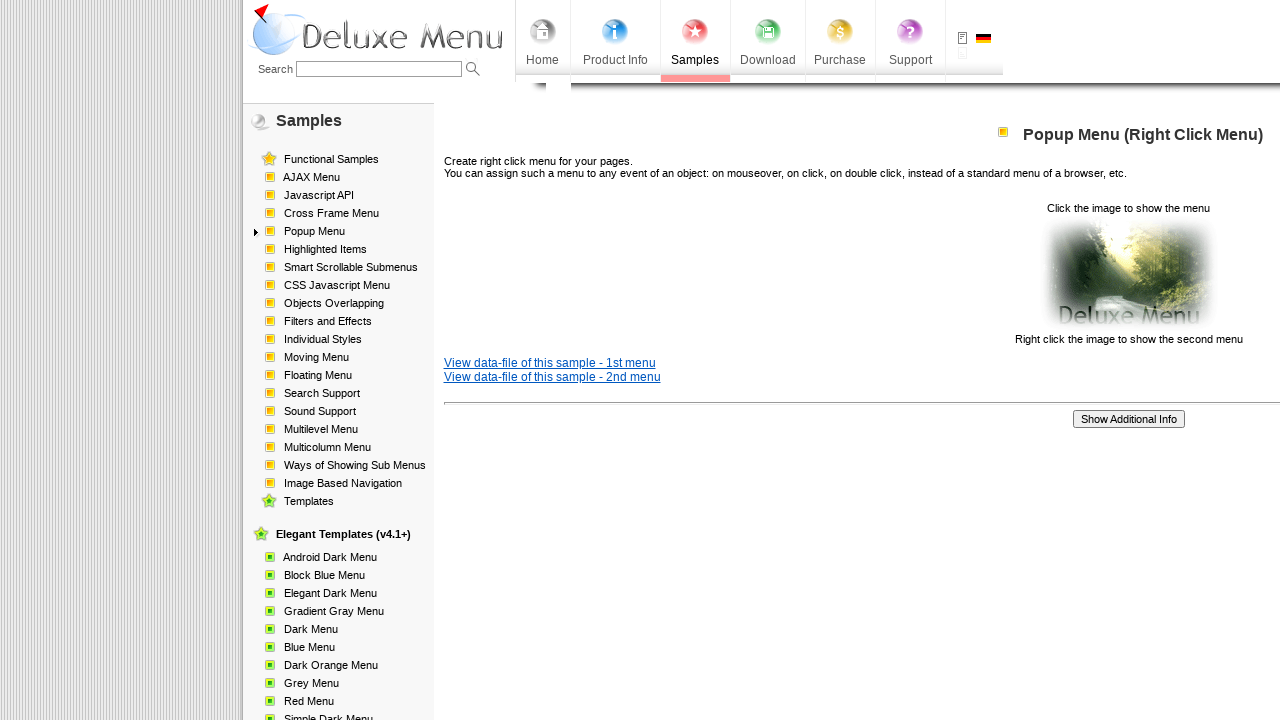

Located image element for context menu testing
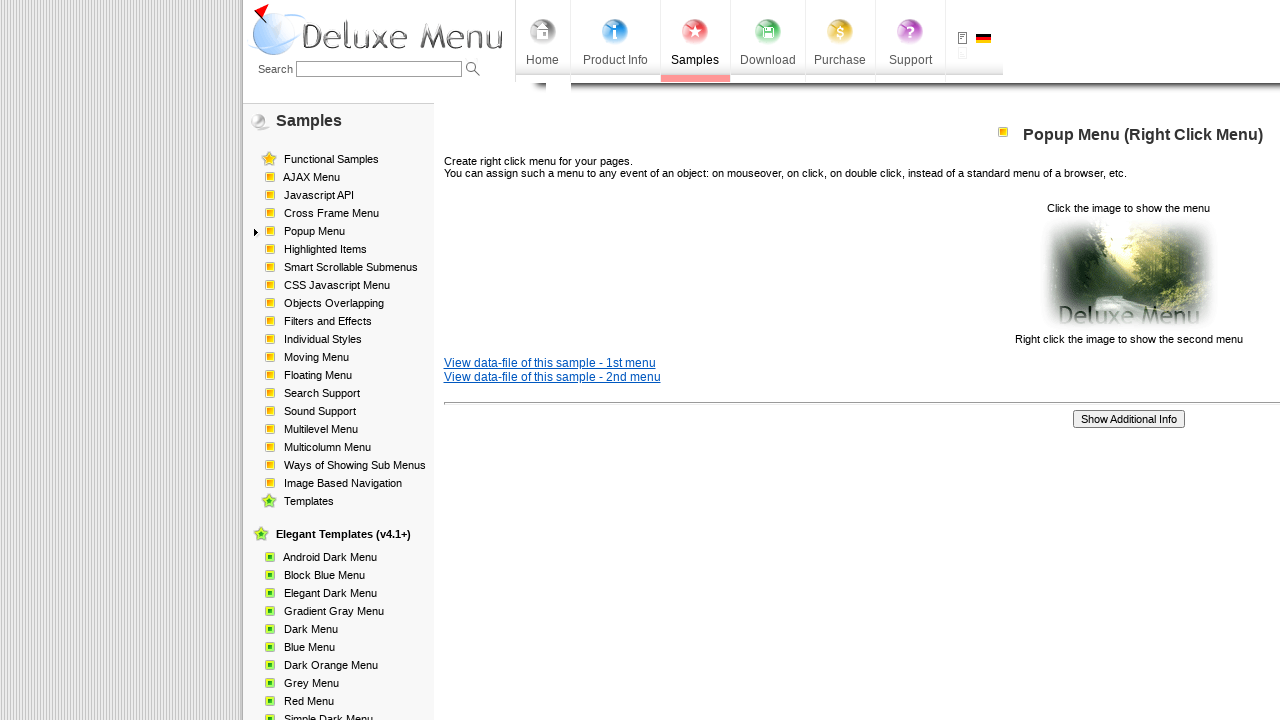

Right-clicked on image to open context menu at (1128, 274) on xpath=/html/body/div/table/tbody/tr/td[2]/div[2]/table[1]/tbody/tr/td[3]/p[2]/im
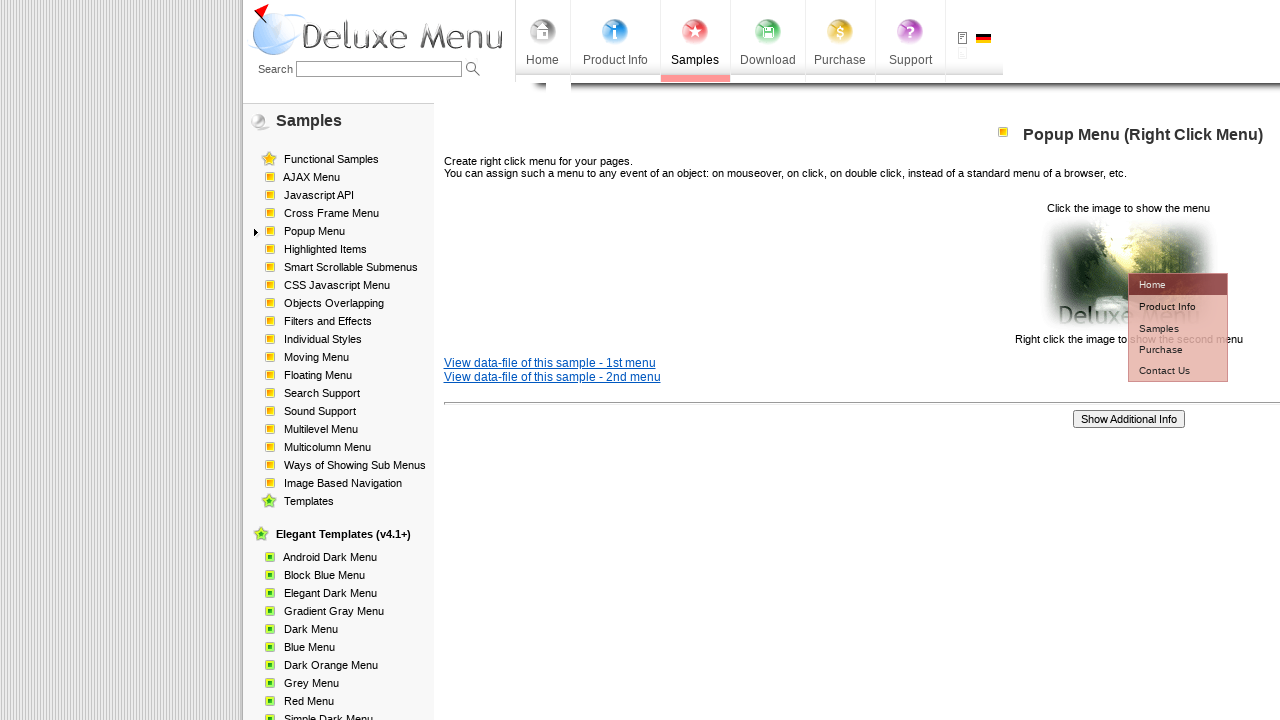

Waited for context menu to appear
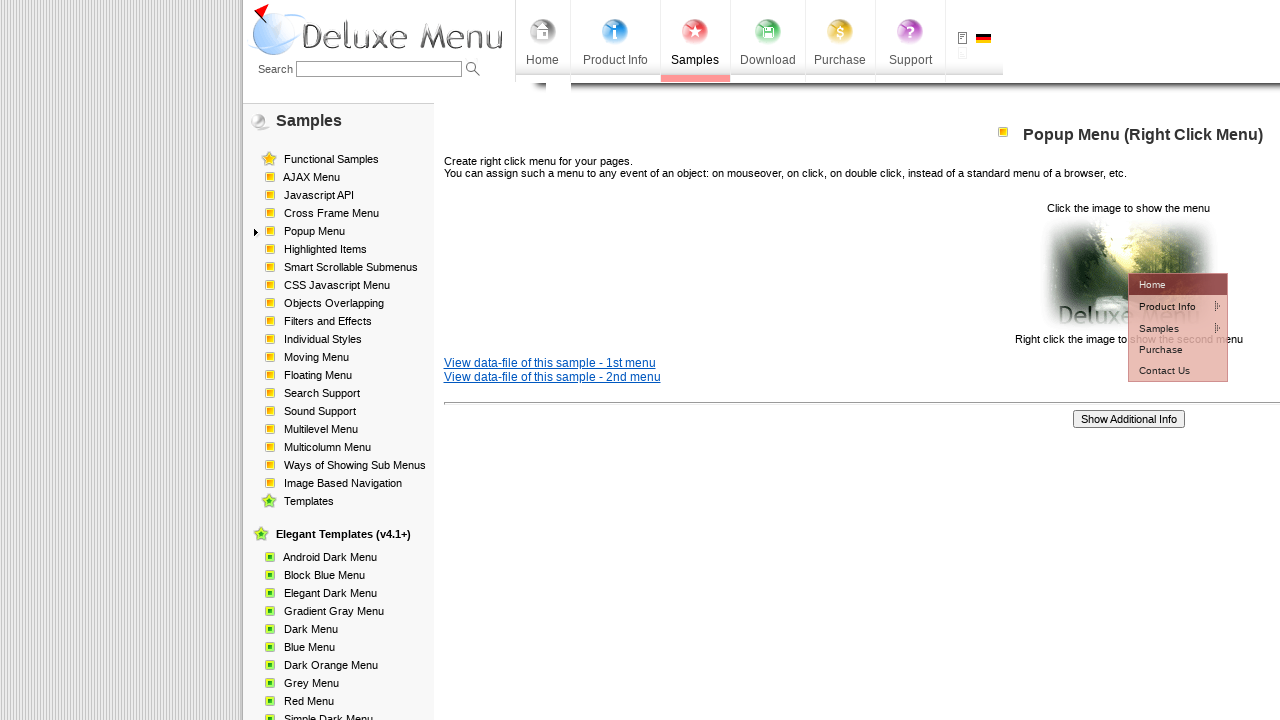

Hovered over first context menu item at (1165, 306) on xpath=//*[@id="dm2m1i1tdT"]
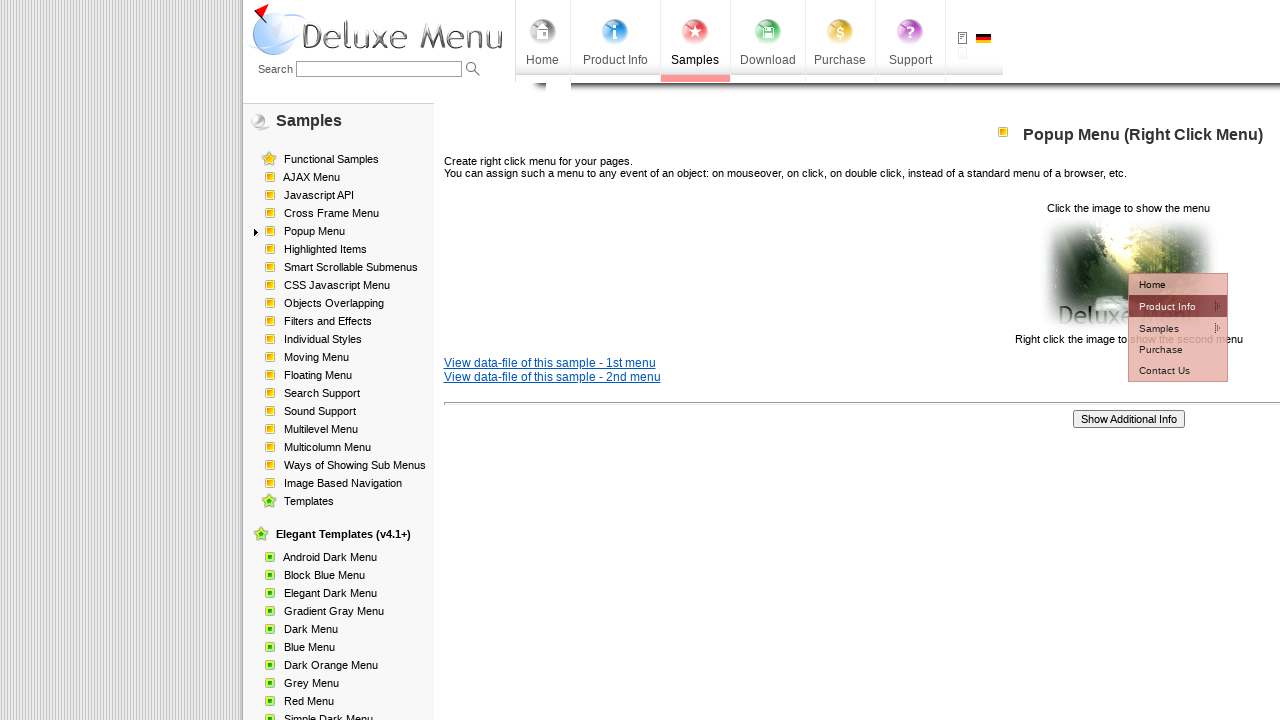

Hovered over second menu item to reveal submenu at (1052, 327) on xpath=//*[@id="dm2m2i1tdT"]
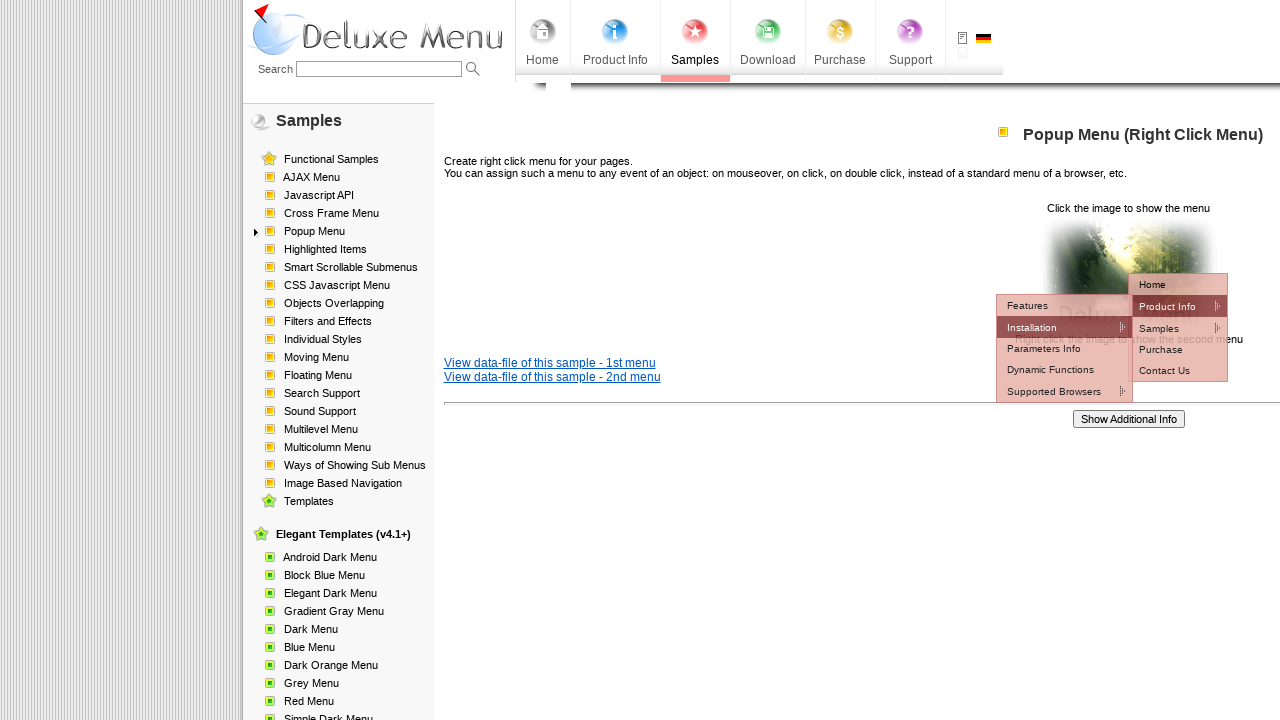

Clicked on third context menu item at (1178, 348) on xpath=//*[@id="dm2m3i1tdT"]
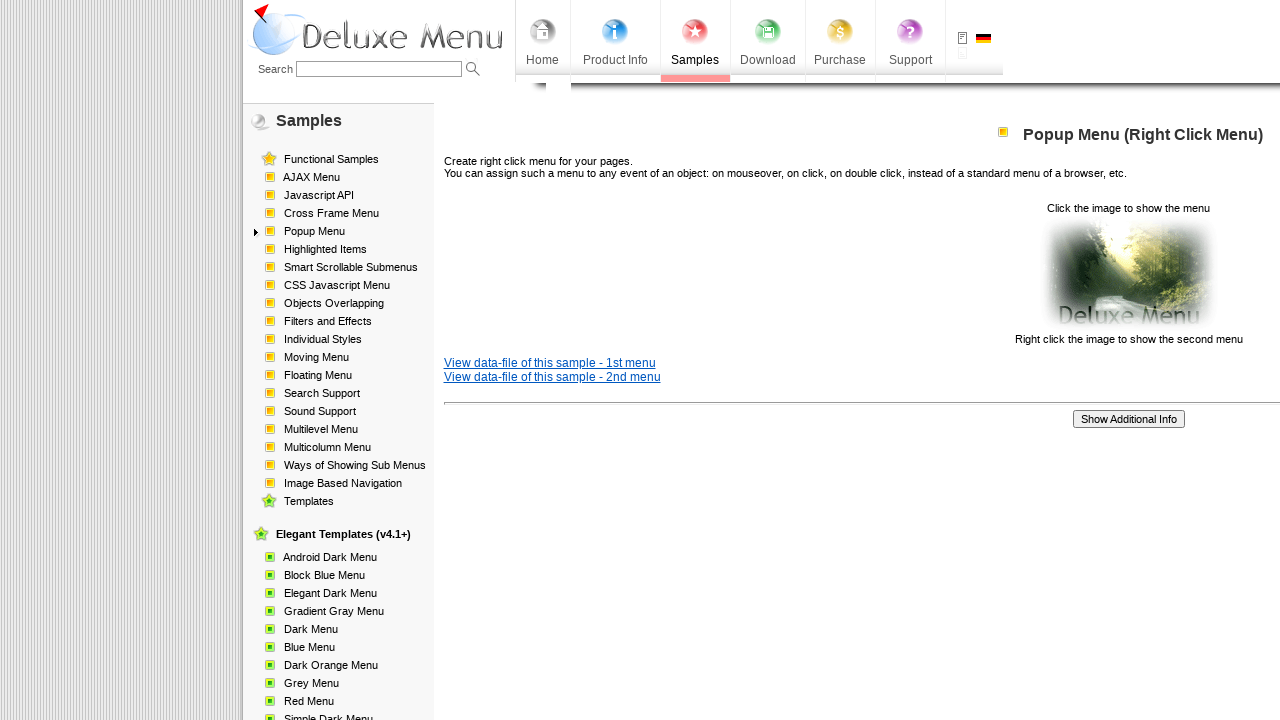

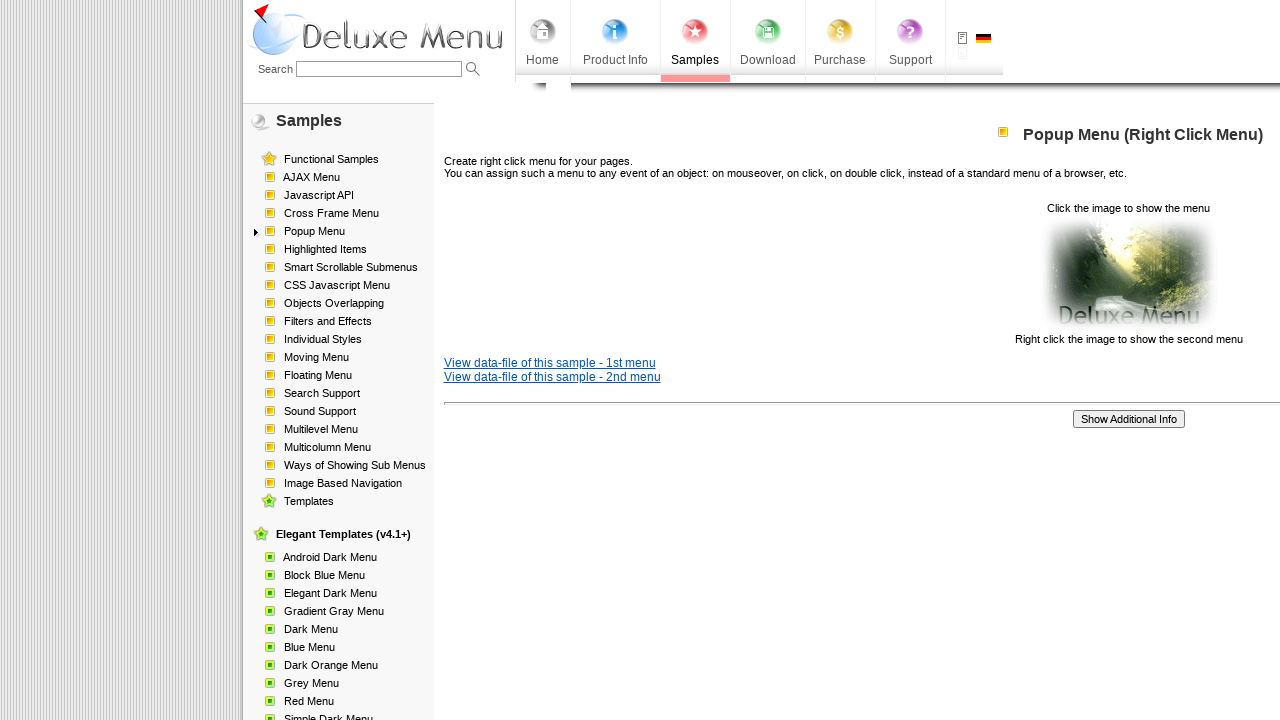